Tests that browser back button works correctly with filter navigation

Starting URL: https://demo.playwright.dev/todomvc

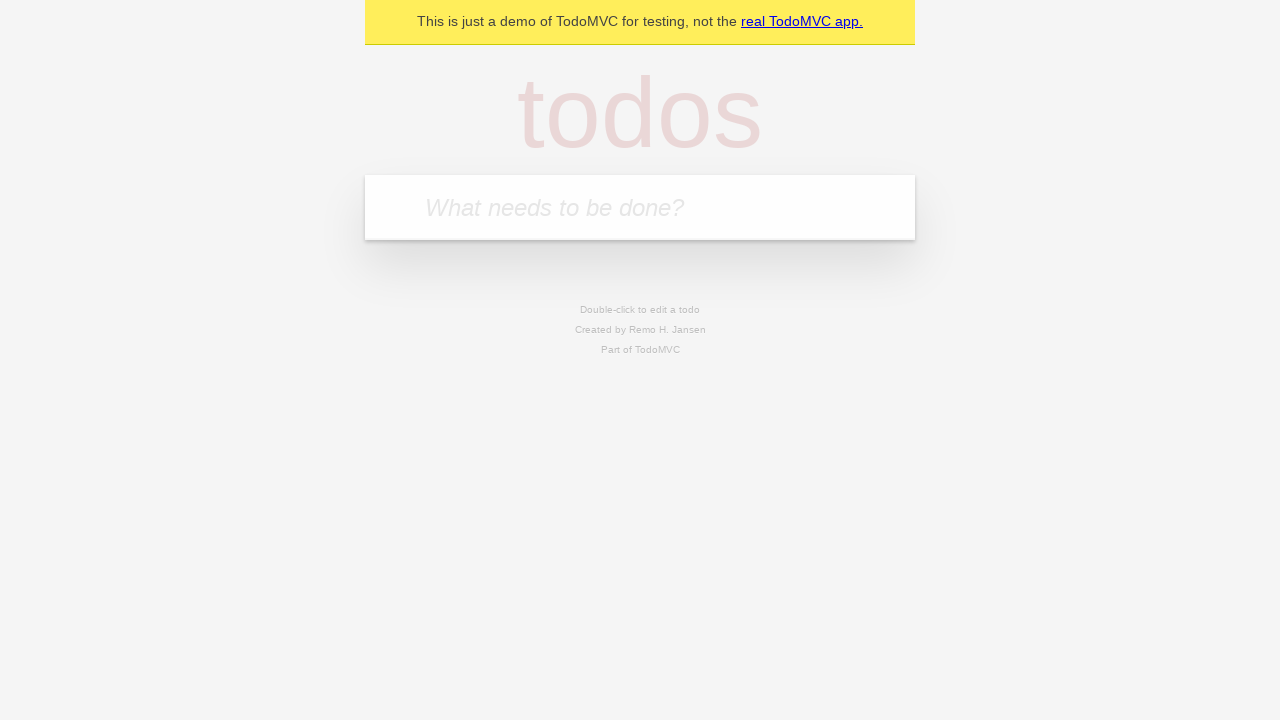

Filled todo input with 'buy some meat' on internal:attr=[placeholder="What needs to be done?"i]
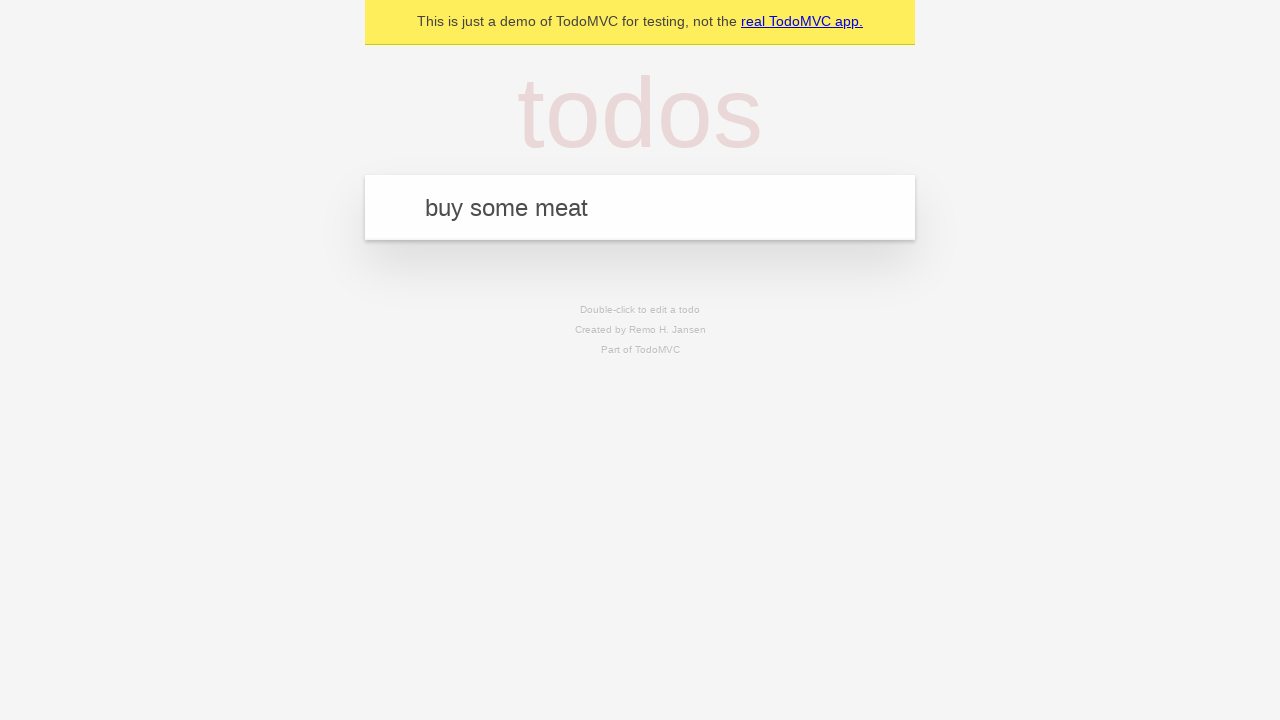

Pressed Enter to add first todo on internal:attr=[placeholder="What needs to be done?"i]
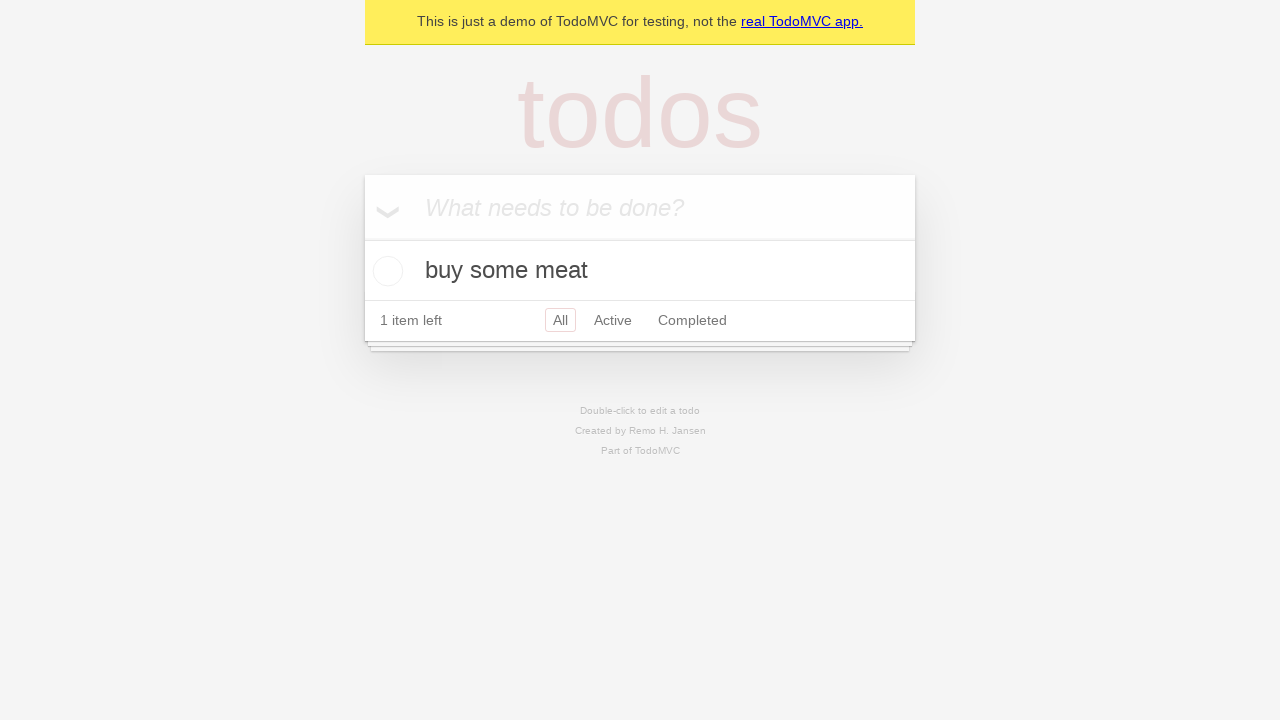

Filled todo input with 'feed the cat' on internal:attr=[placeholder="What needs to be done?"i]
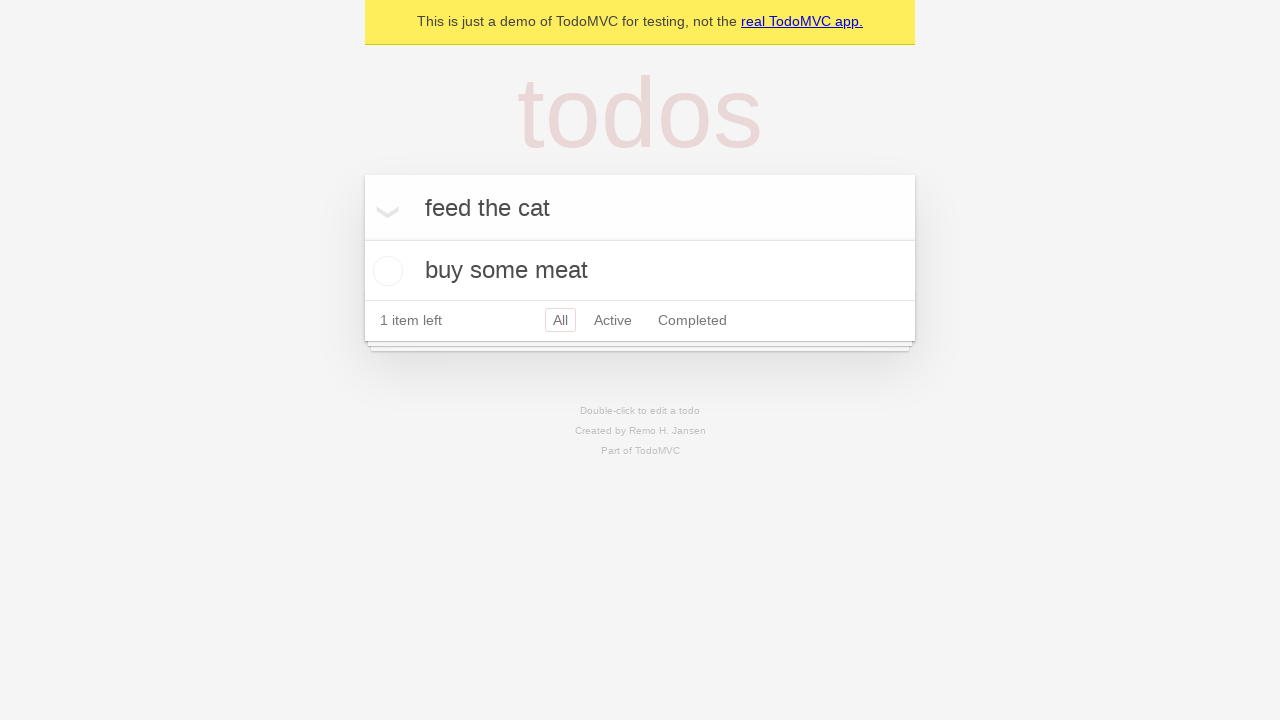

Pressed Enter to add second todo on internal:attr=[placeholder="What needs to be done?"i]
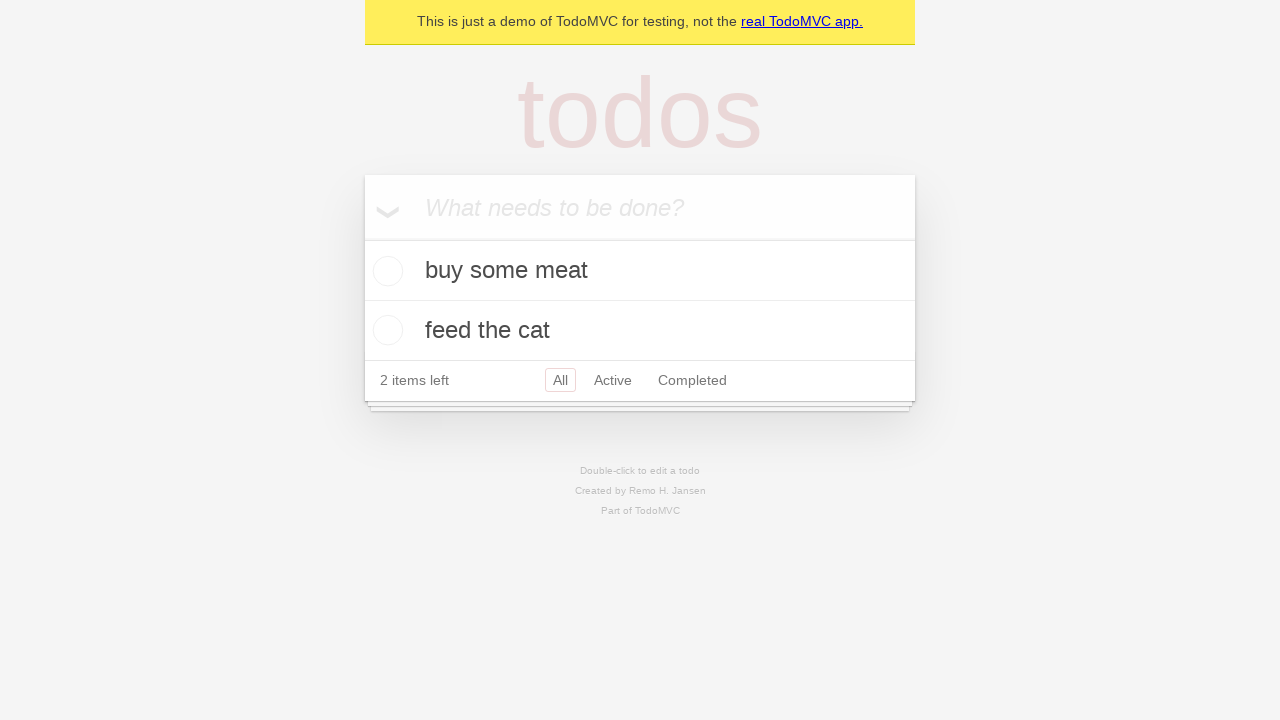

Filled todo input with 'book a doctors appointment' on internal:attr=[placeholder="What needs to be done?"i]
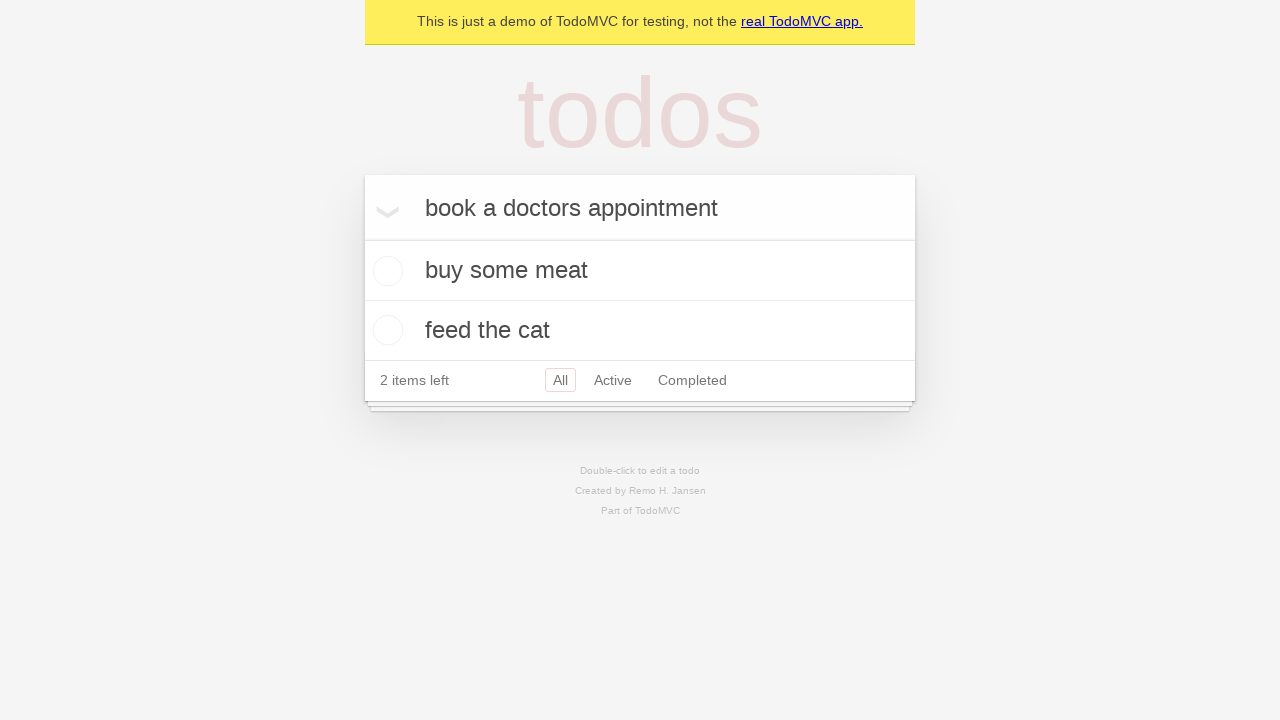

Pressed Enter to add third todo on internal:attr=[placeholder="What needs to be done?"i]
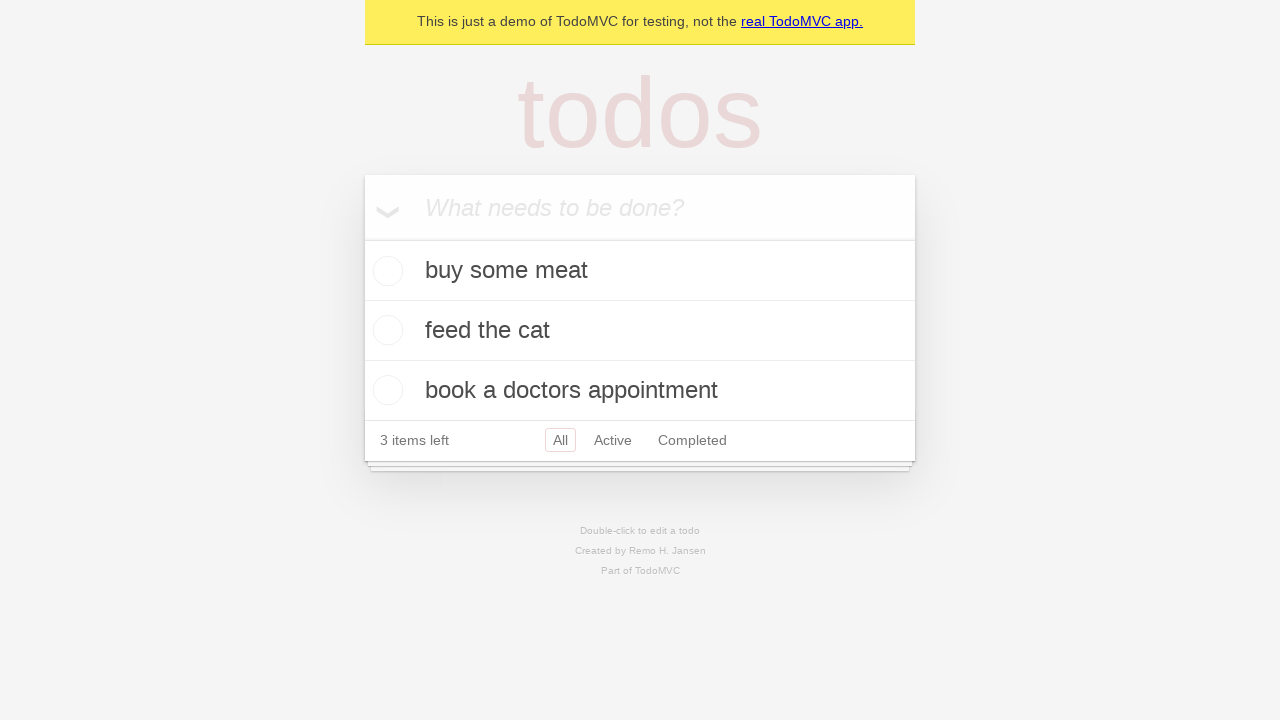

Checked the second todo item at (385, 330) on [data-testid='todo-item'] >> nth=1 >> internal:role=checkbox
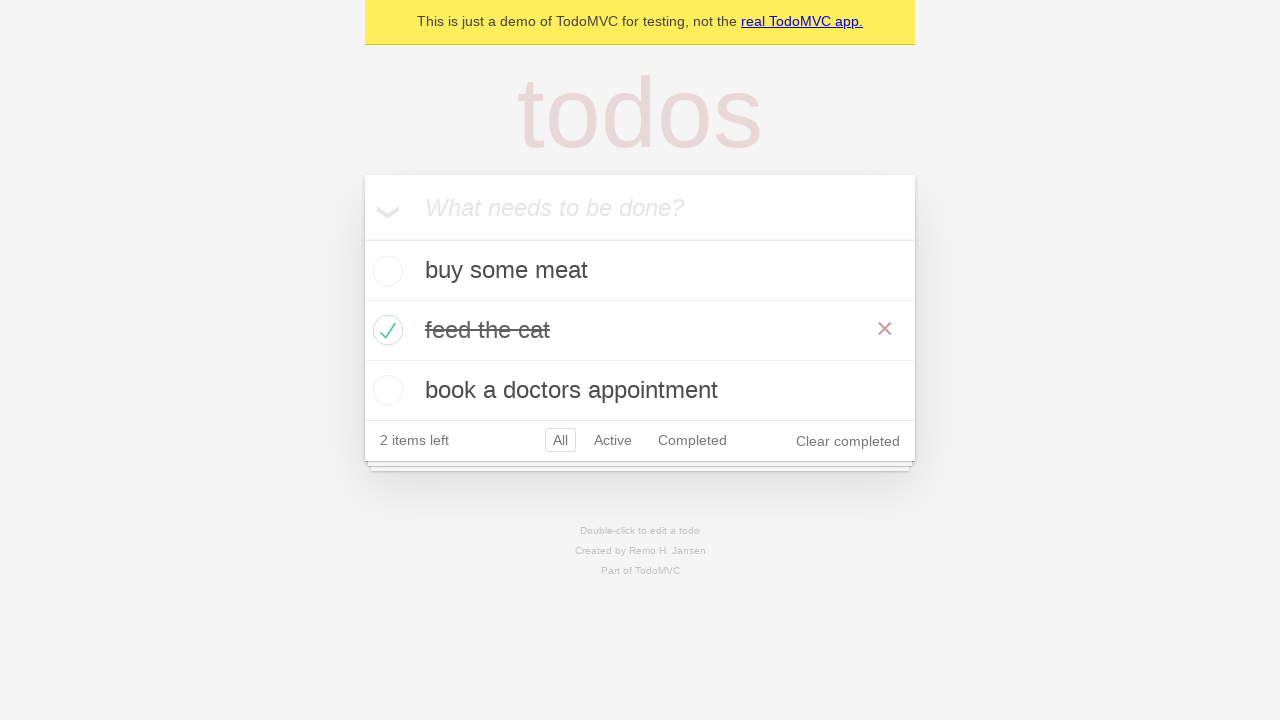

Clicked 'All' filter at (560, 440) on internal:role=link[name="All"i]
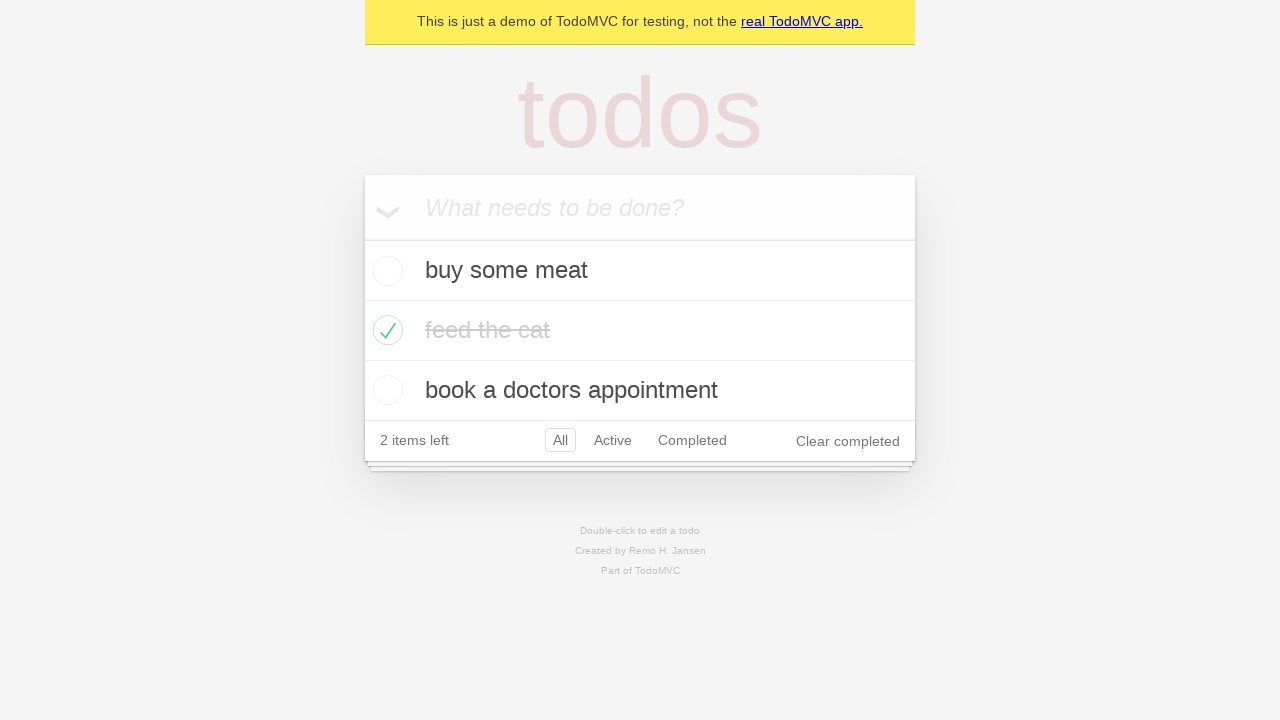

Clicked 'Active' filter at (613, 440) on internal:role=link[name="Active"i]
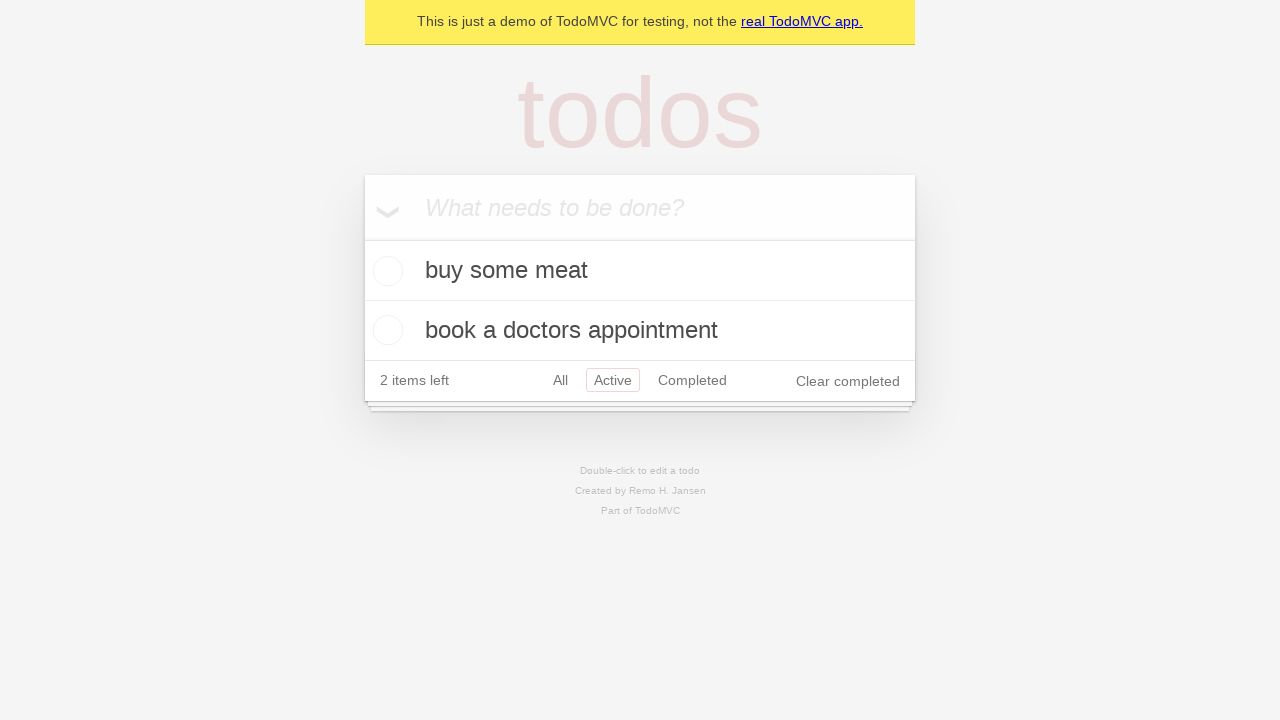

Clicked 'Completed' filter at (692, 380) on internal:role=link[name="Completed"i]
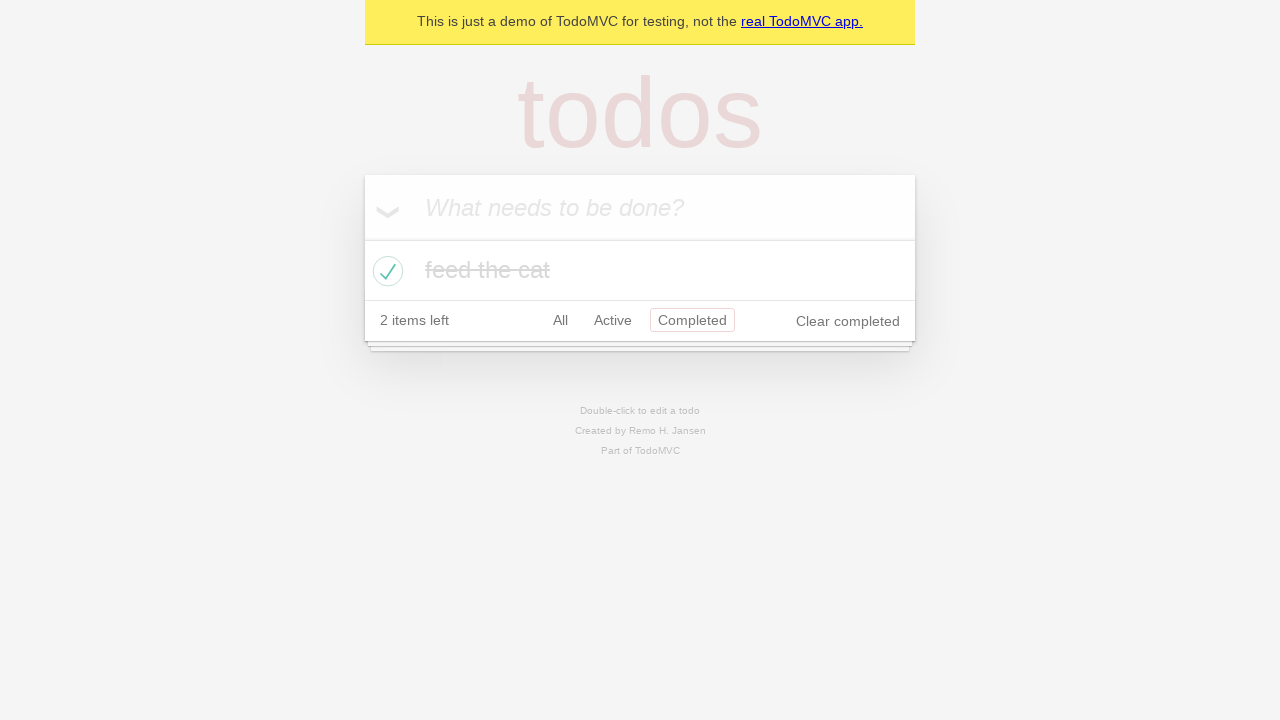

Pressed back button to navigate to 'Active' filter
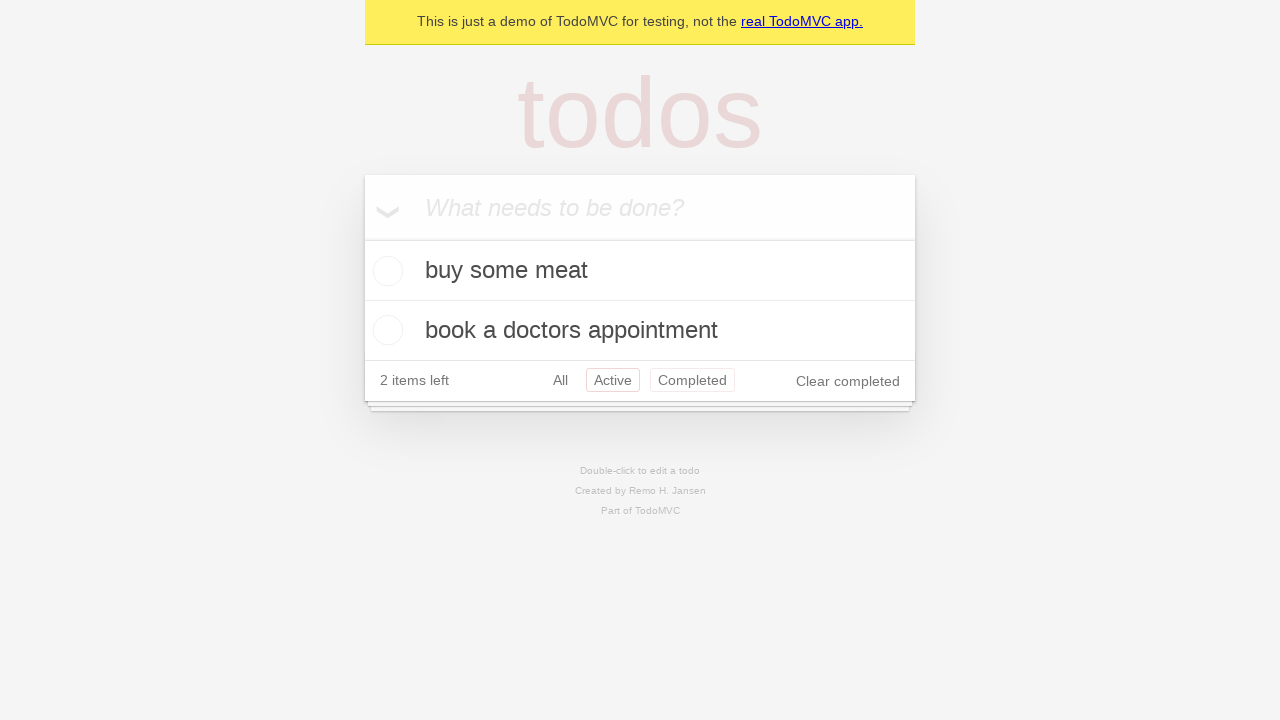

Pressed back button to navigate to 'All' filter
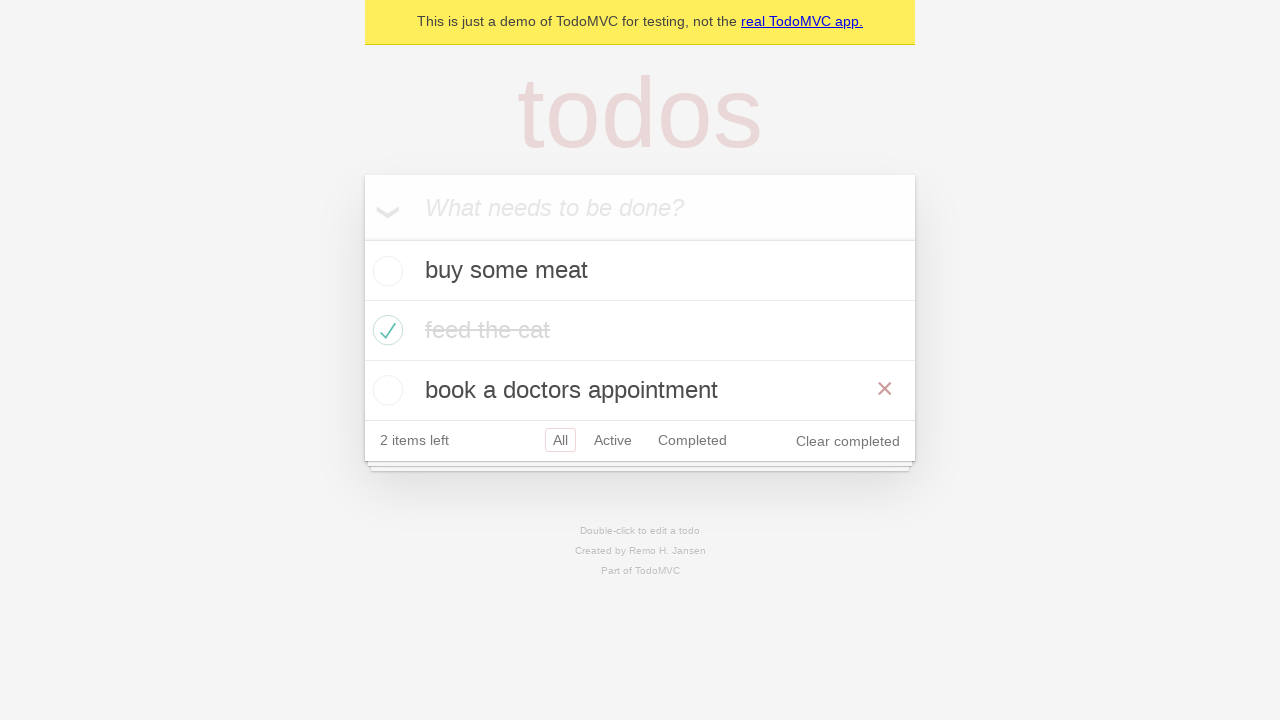

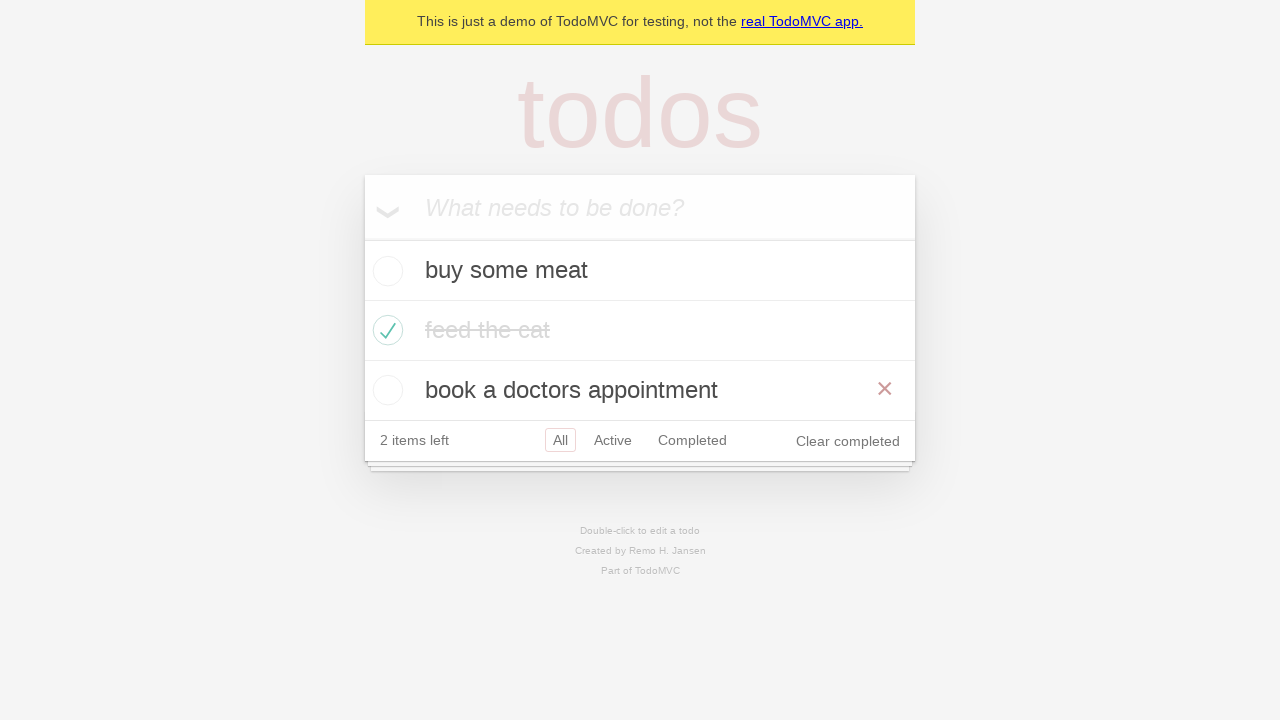